Tests single click action by navigating to a test automation practice page and clicking a button using mouse actions

Starting URL: http://testautomationpractice.blogspot.com/

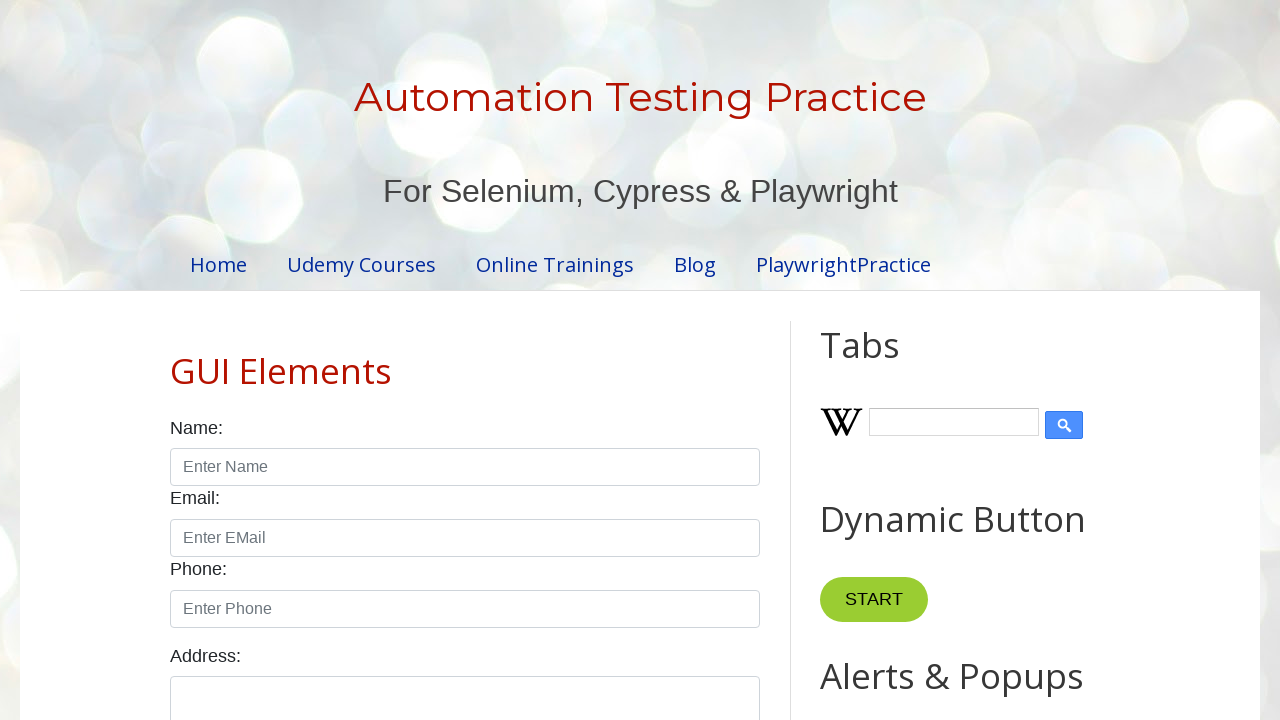

Clicked the 'Click Me' button using mouse action on test automation practice page at (880, 361) on xpath=//button[@onclick='myFunction()']
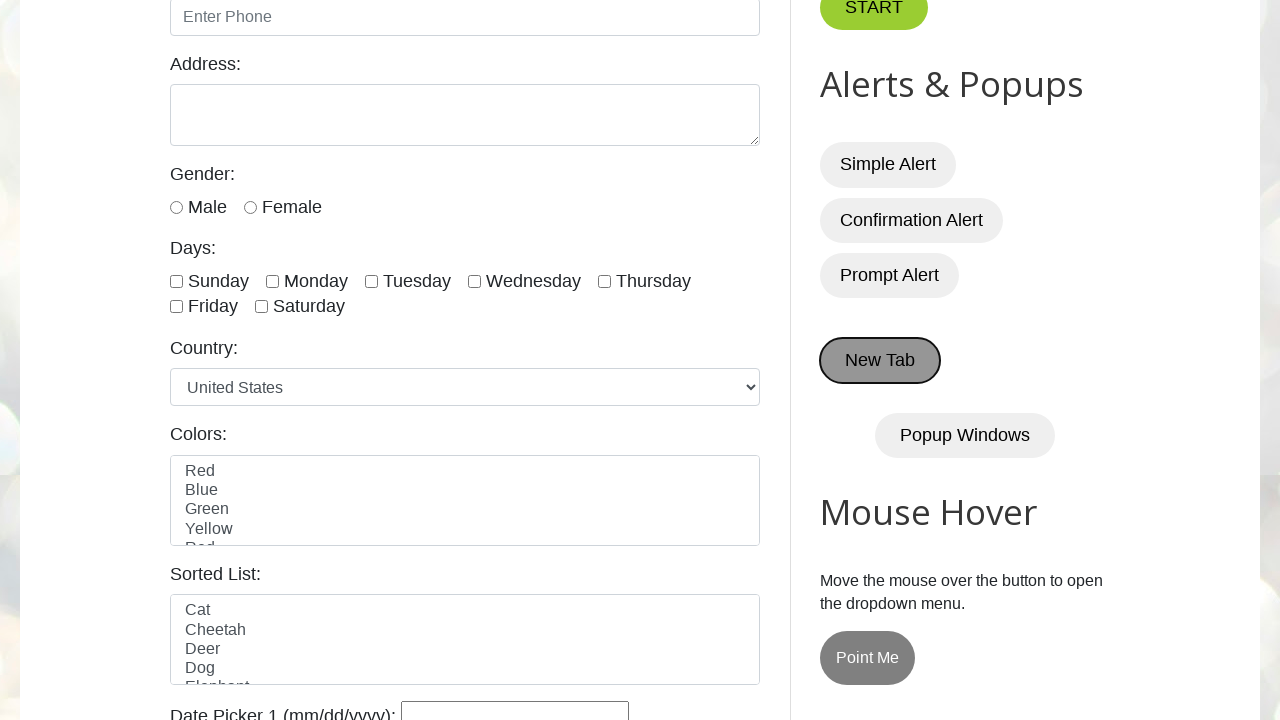

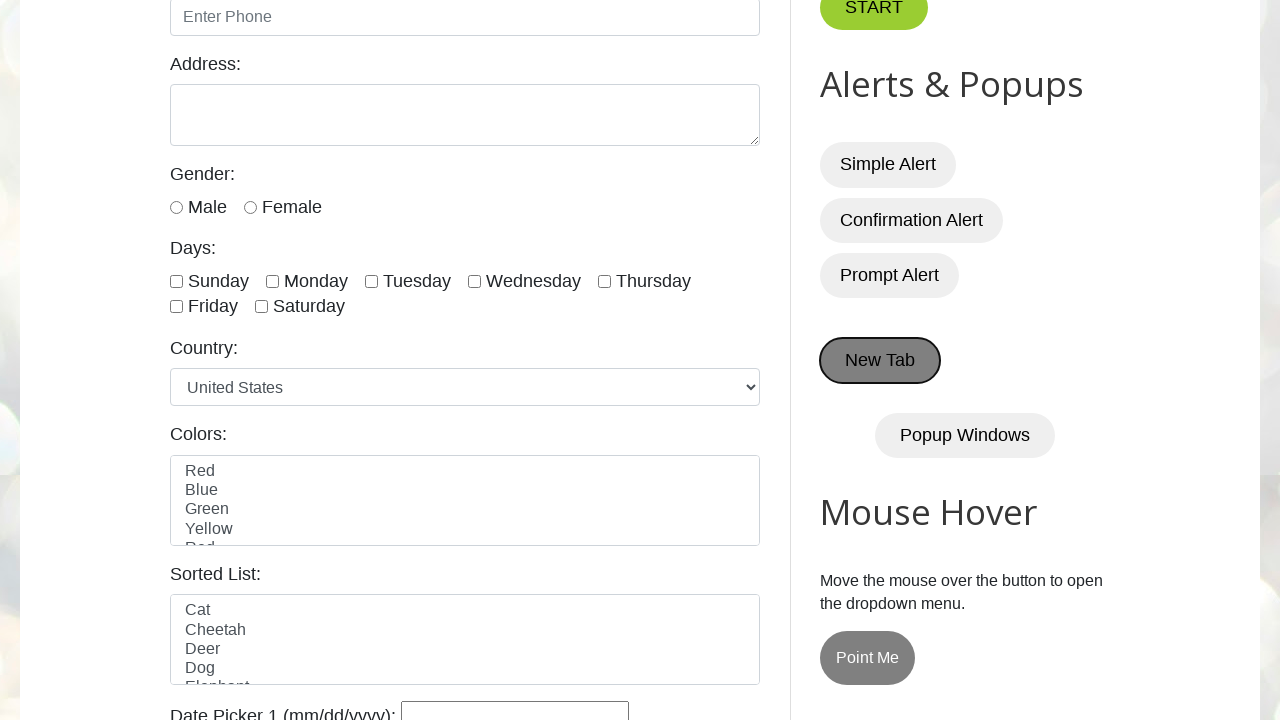